Tests GitHub homepage navigation by clicking on a header menu link and then iterating through resource links on the resulting page, verifying page titles after each click and navigating back.

Starting URL: https://github.com

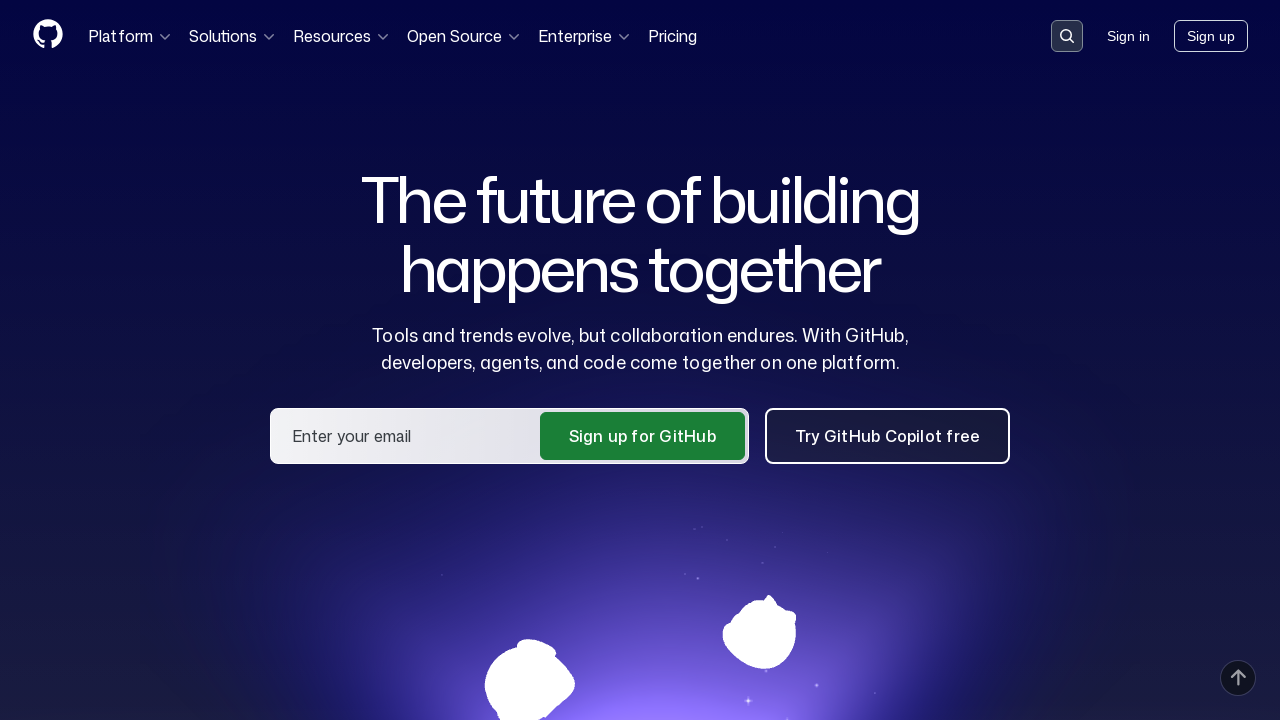

Clicked on the second header menu link (Team/Enterprise section) at (1128, 36) on .HeaderMenu-link >> nth=1
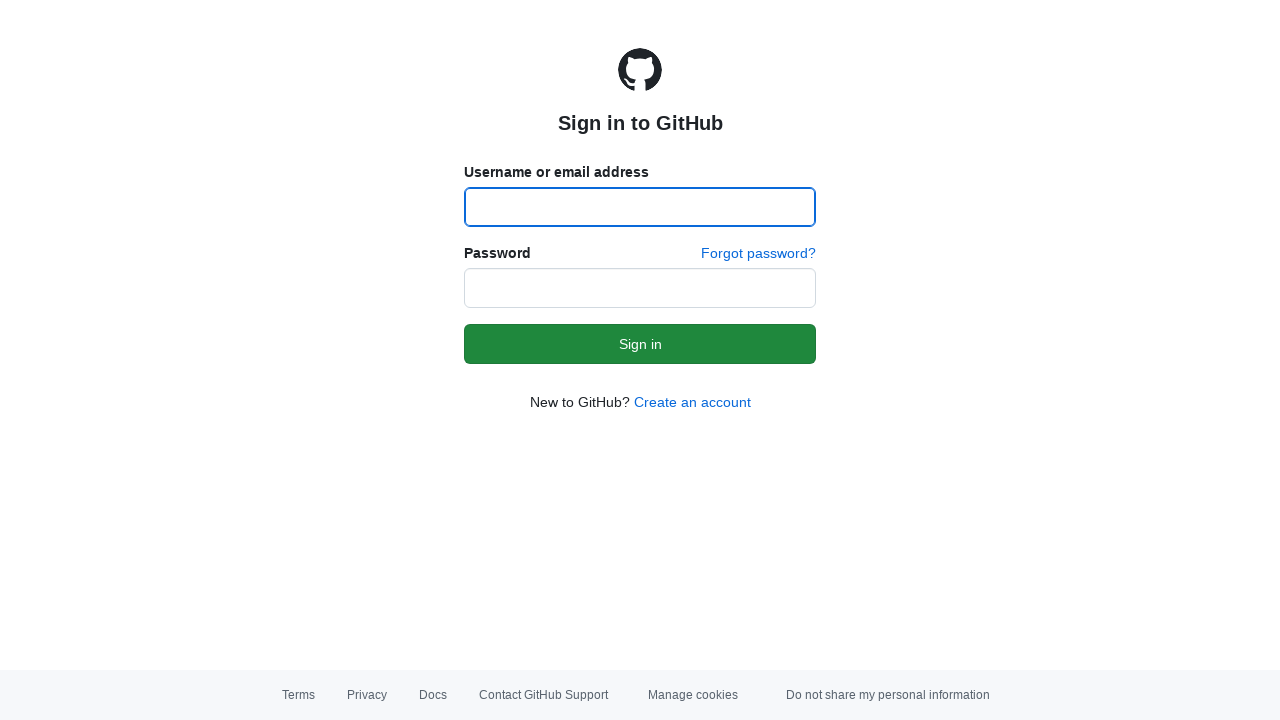

Waited for page to load (networkidle)
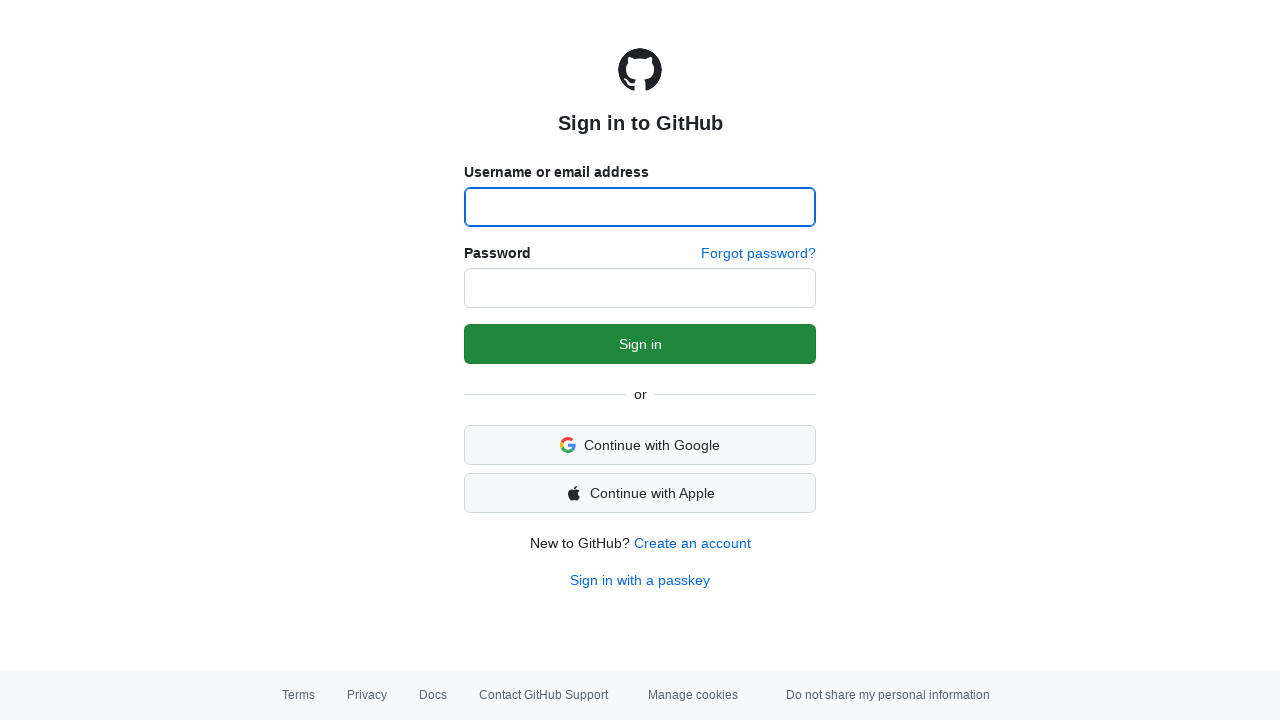

Located 0 team resource elements
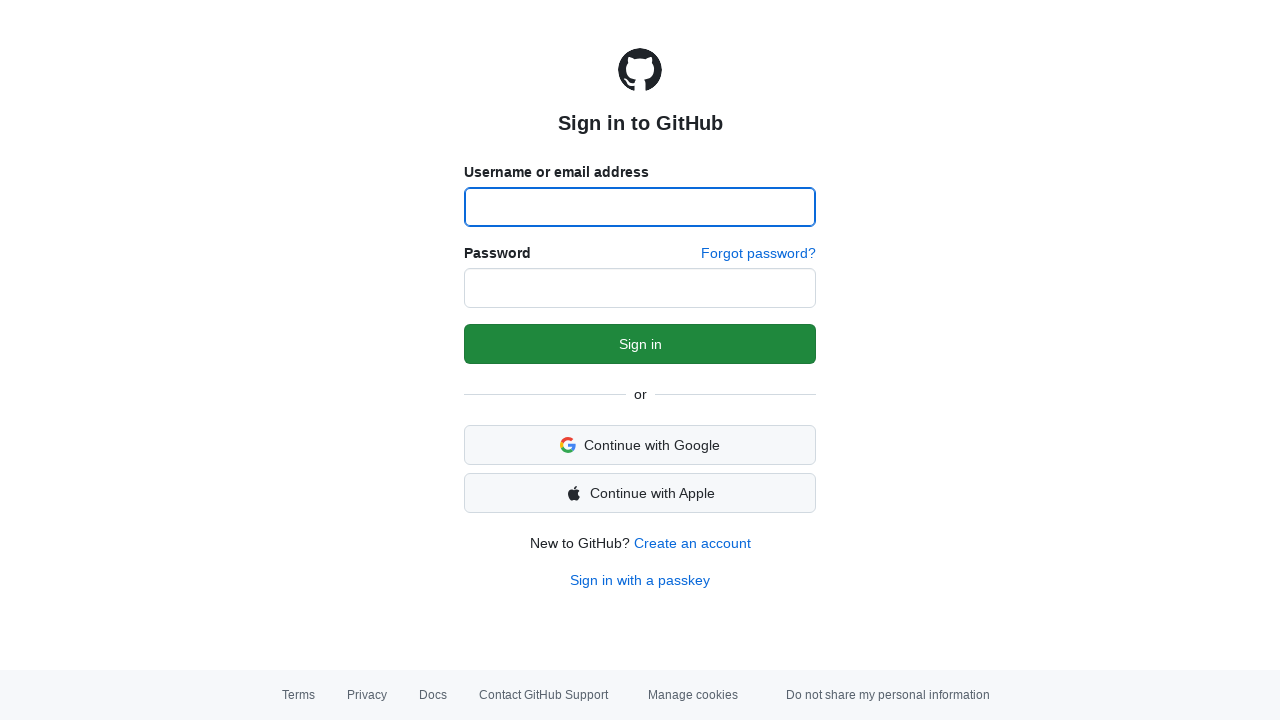

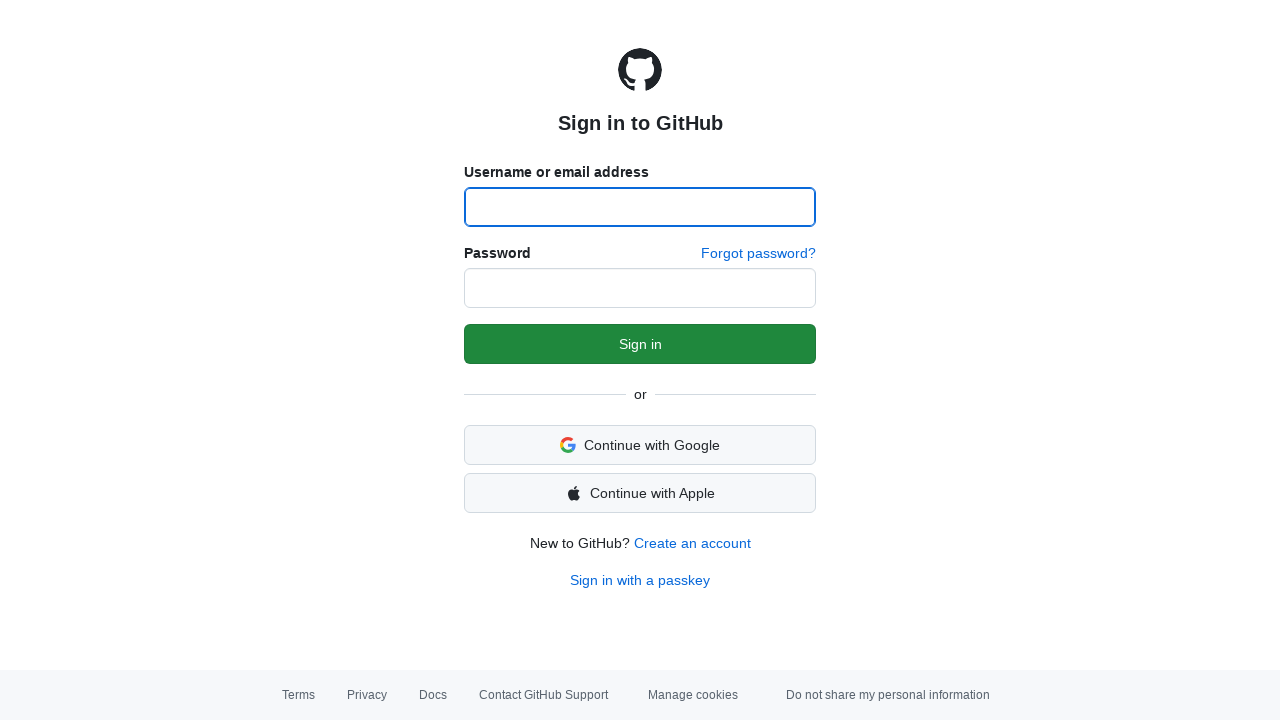